Verifies the text content contains "Contrary" and "1.10.32" strings

Starting URL: https://demoqa.com/tool-tips

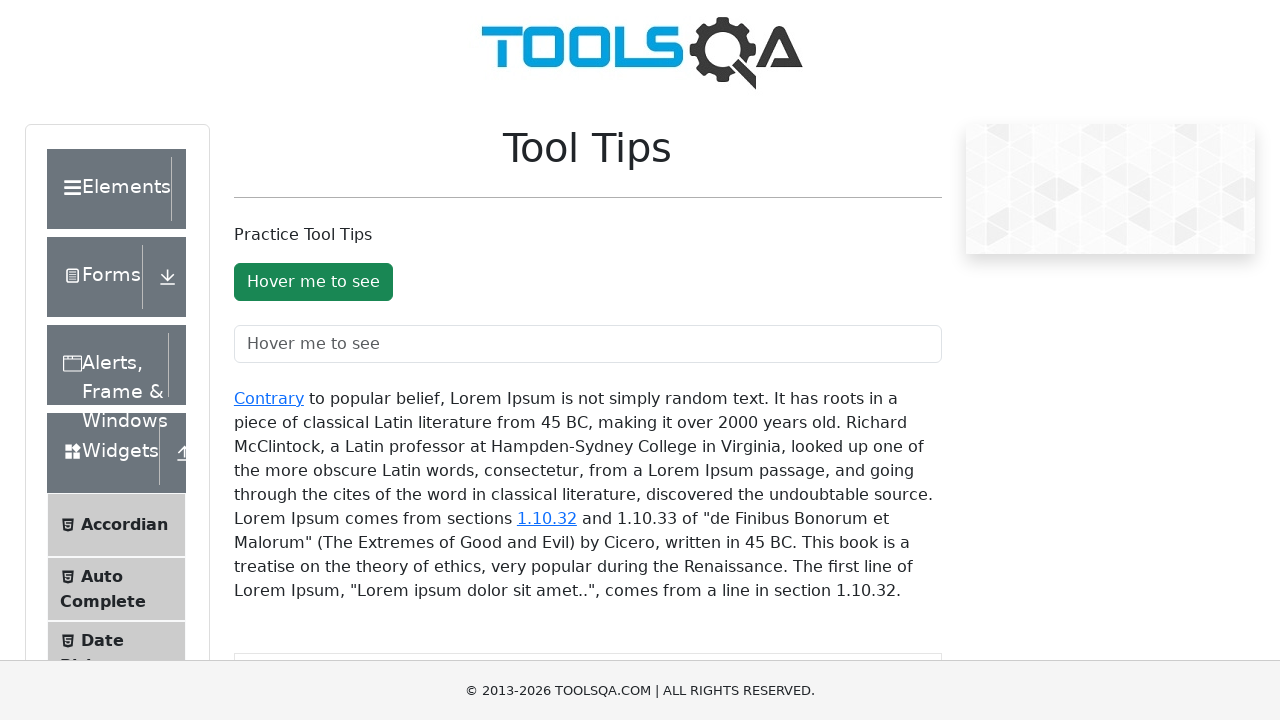

Navigated to https://demoqa.com/tool-tips
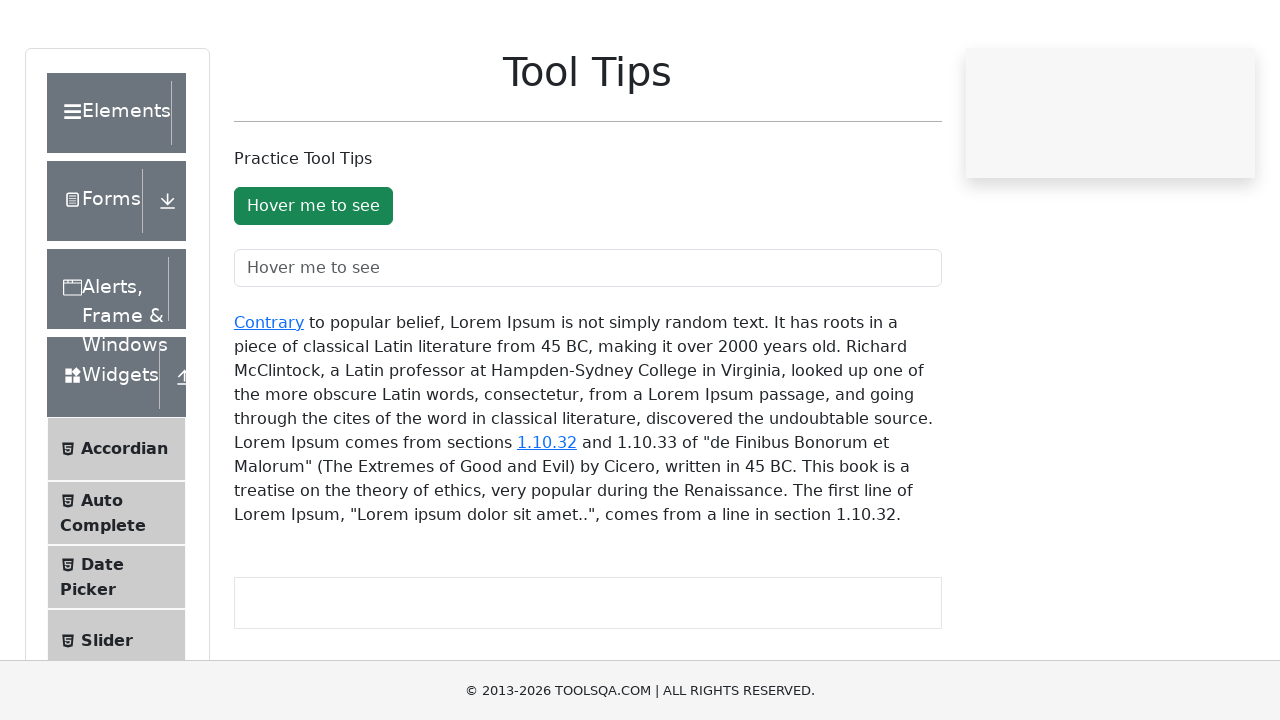

Text container element loaded and visible
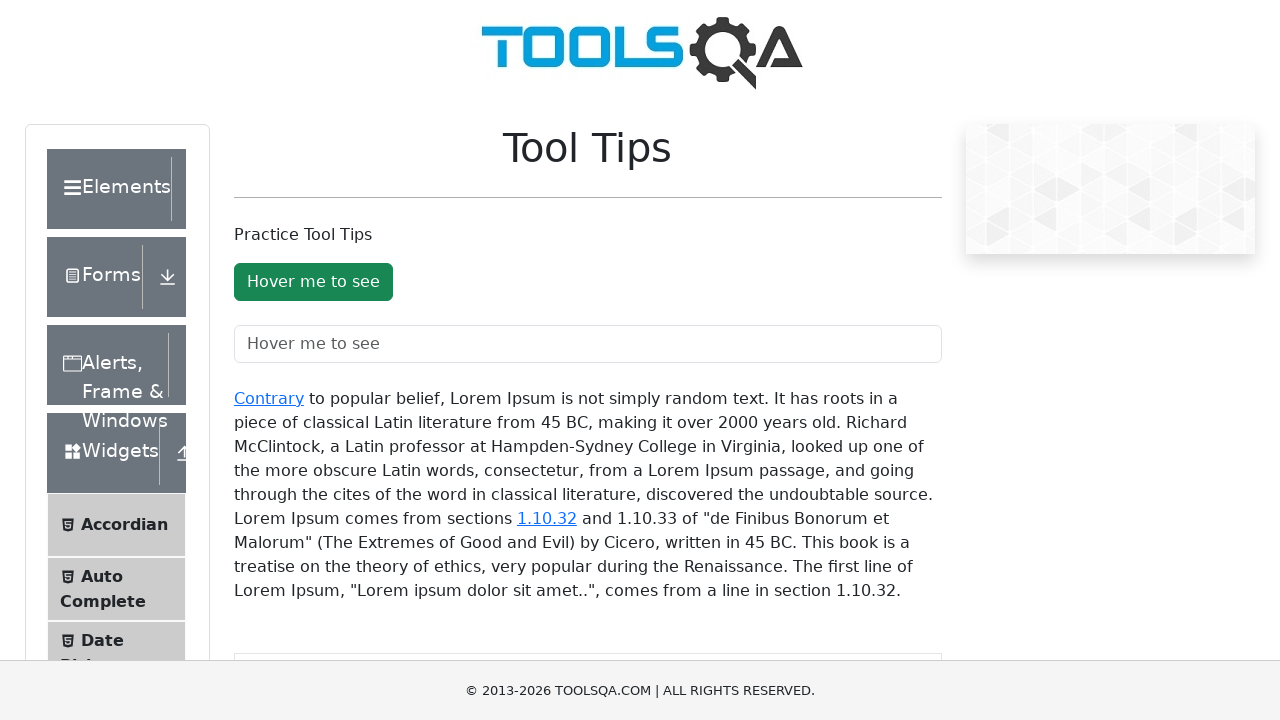

Retrieved text content from container
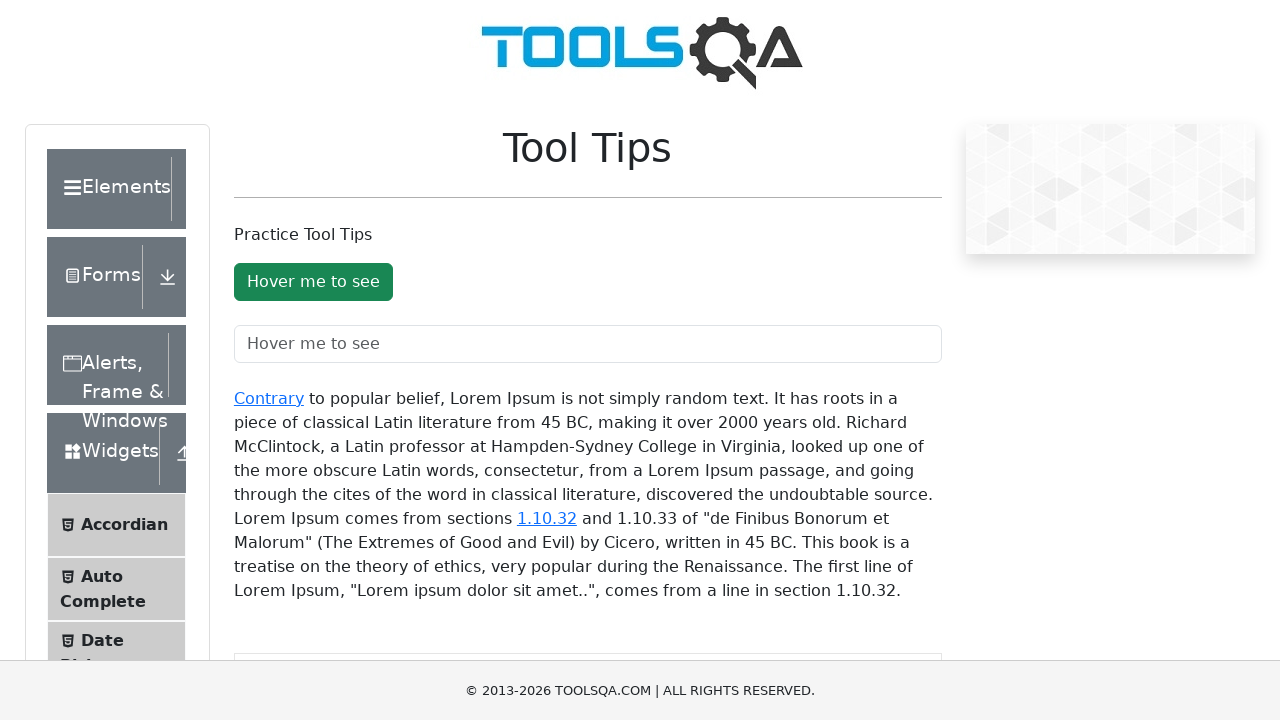

Verified that text content contains 'Contrary'
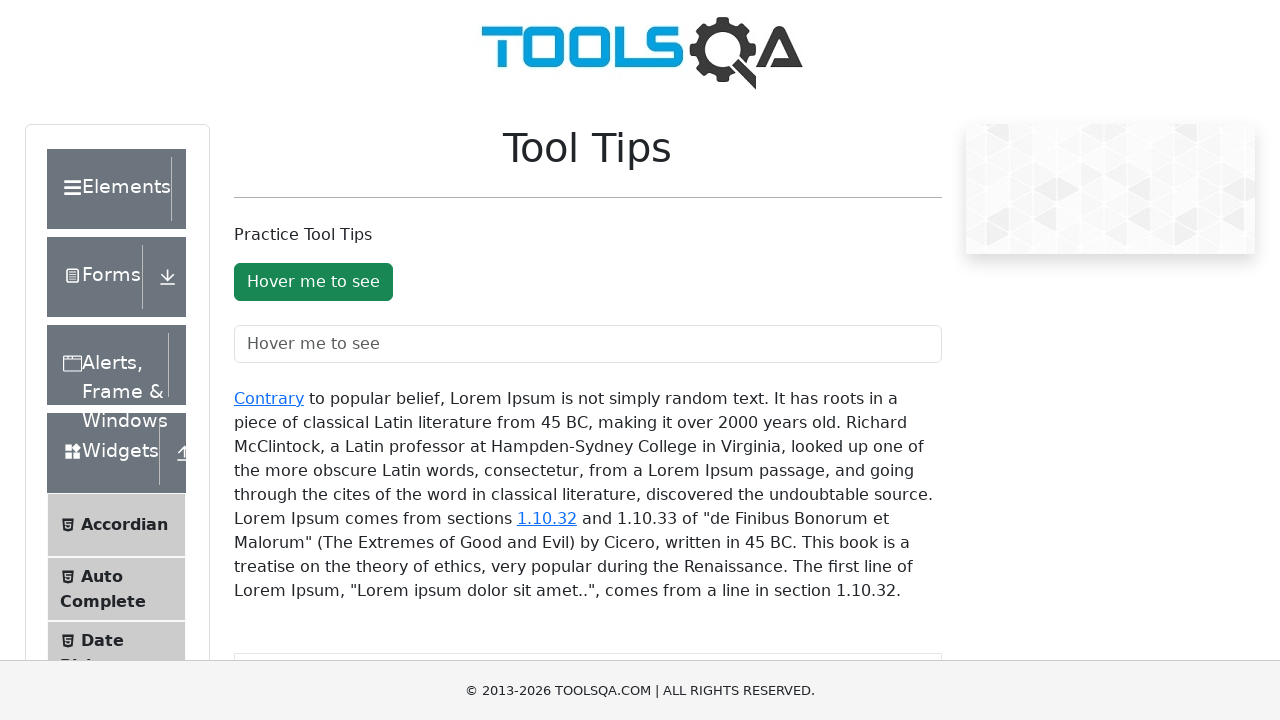

Verified that text content contains '1.10.32'
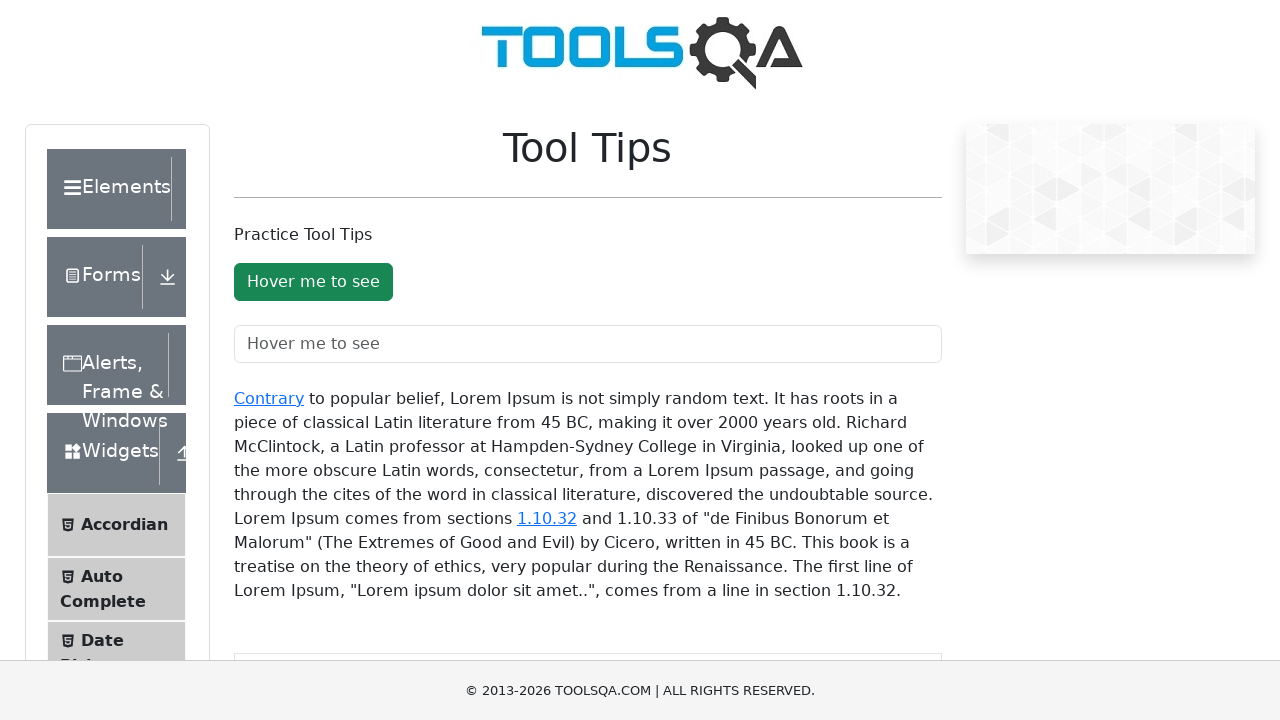

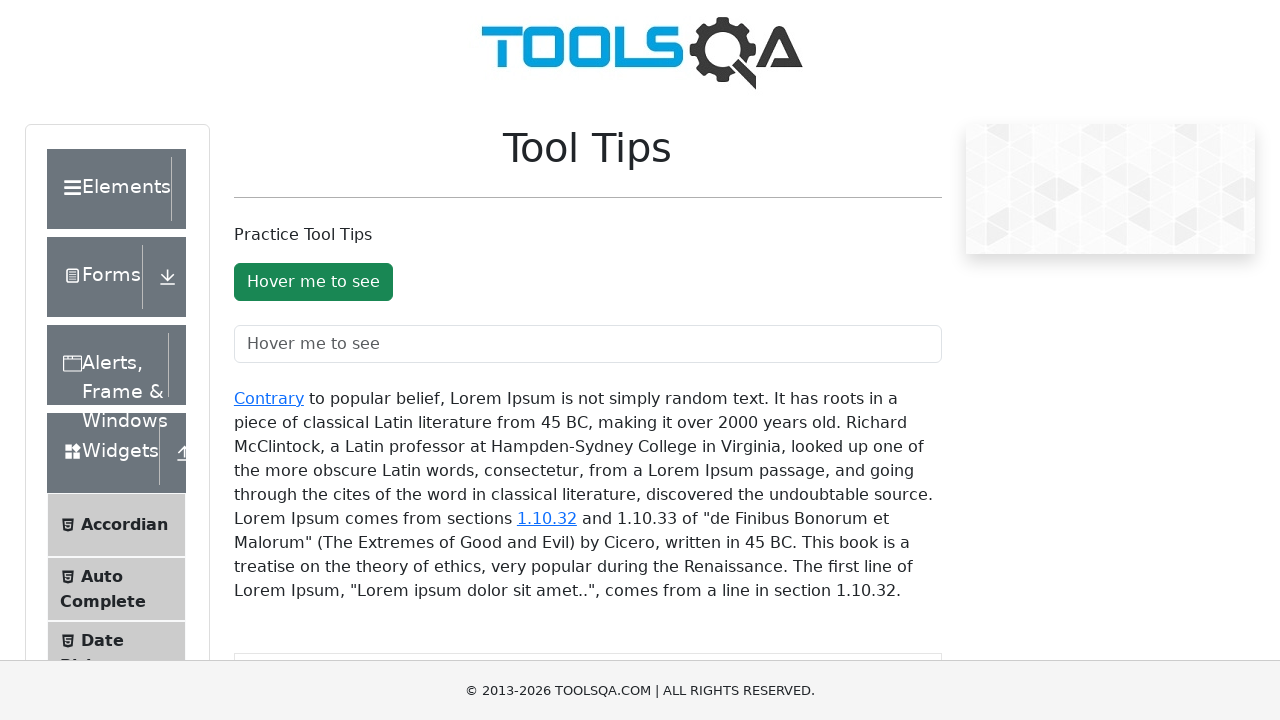